Tests navigation on the Geb website by going to the homepage, clicking on the manuals menu, and selecting the first manual link to verify it navigates to the Book of Geb documentation.

Starting URL: http://gebish.org

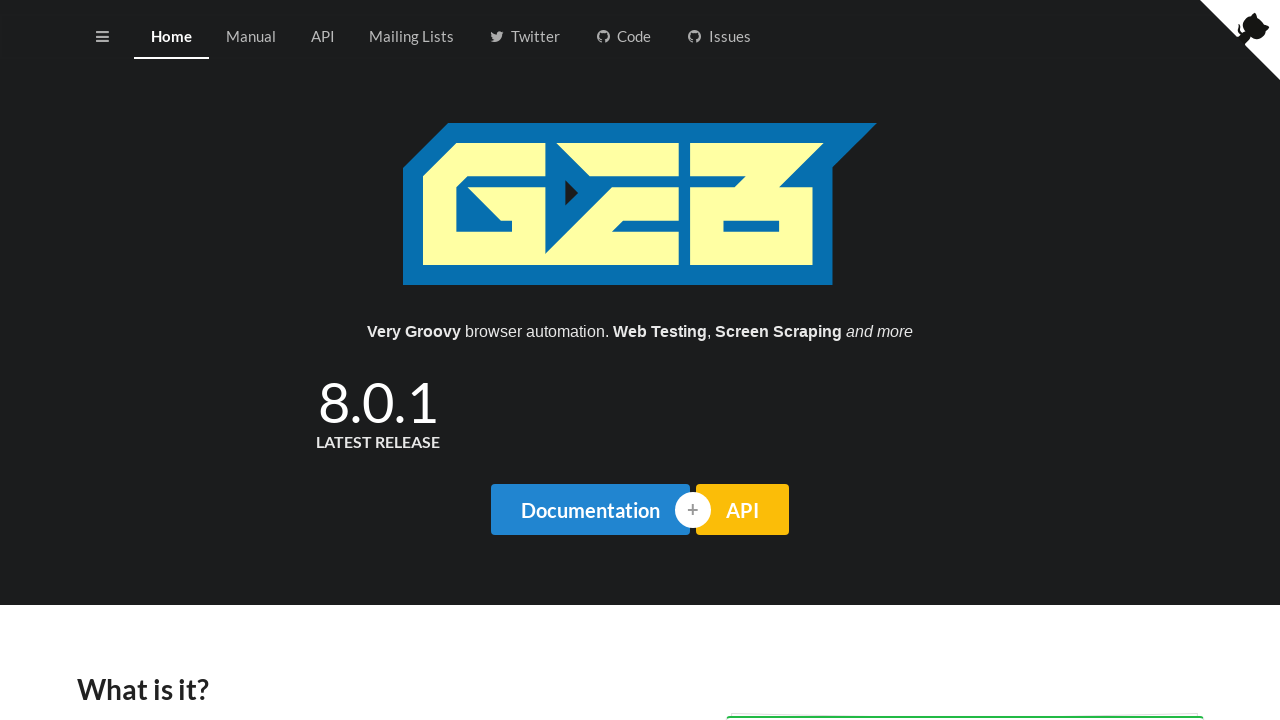

Verified manuals menu link is present on Geb homepage
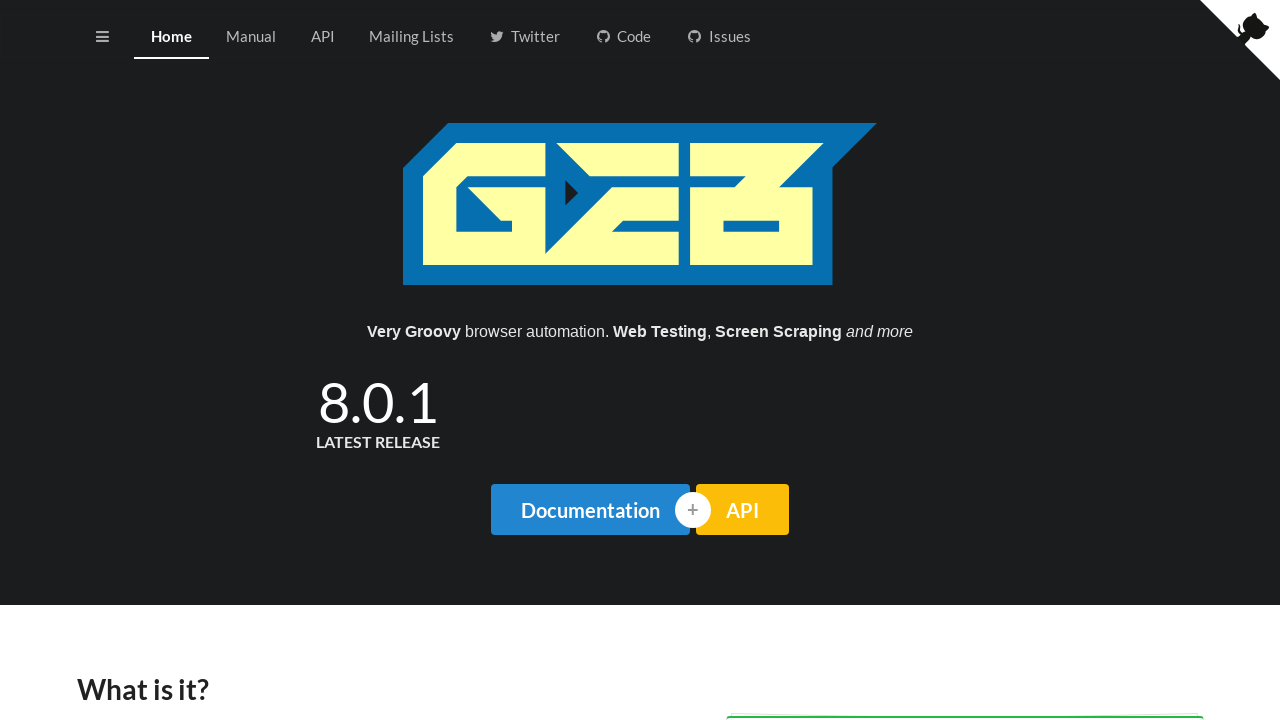

Clicked on the manuals menu link at (251, 37) on div.menu a.manuals
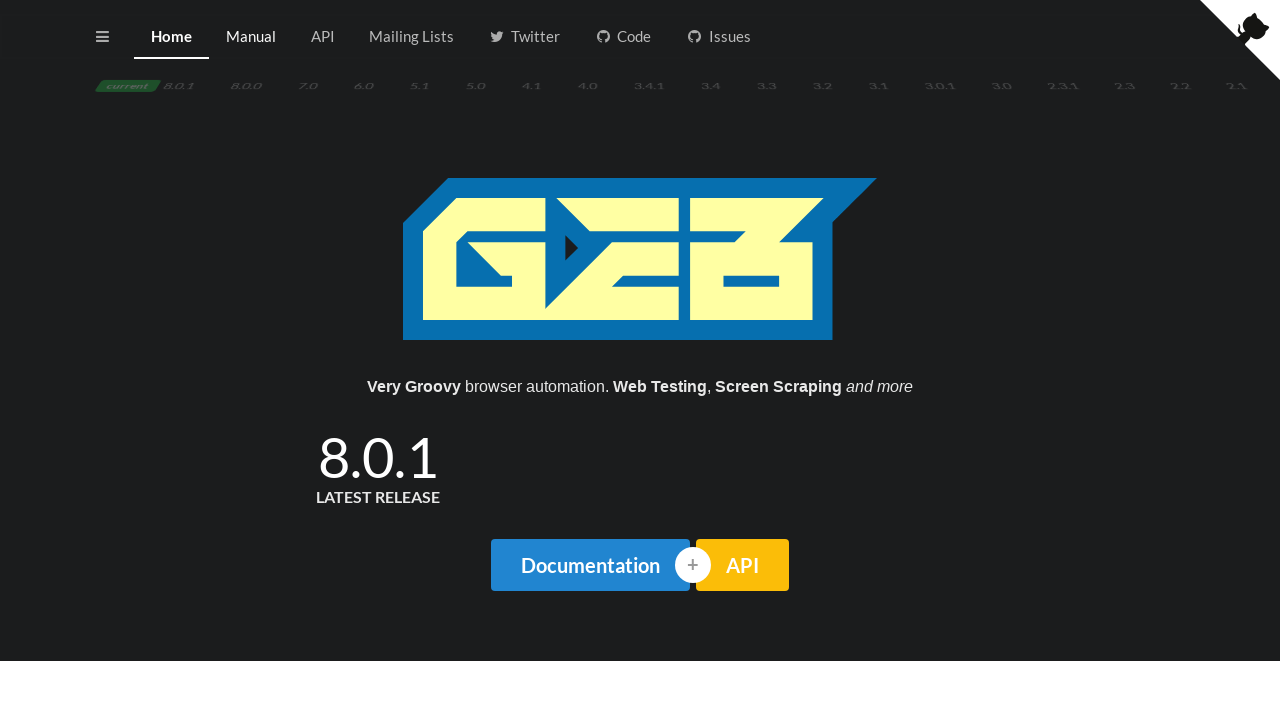

Manuals menu animation completed
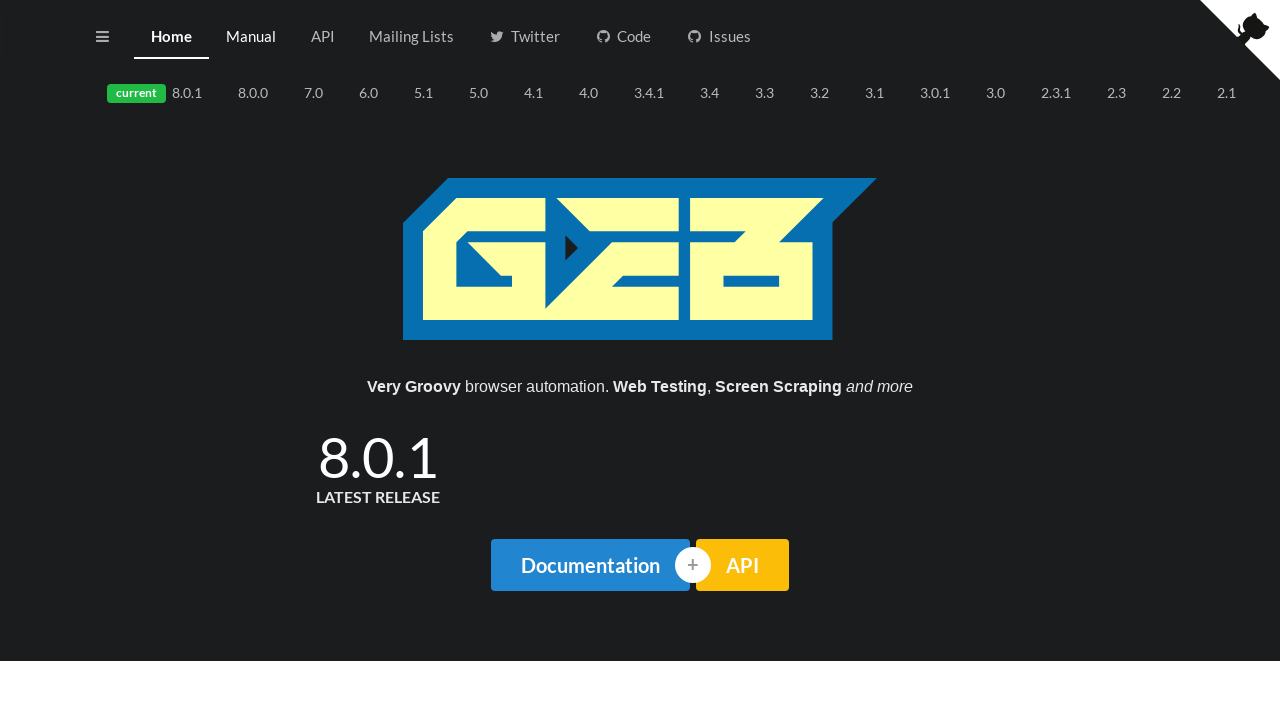

Clicked on the first manual link (Book of Geb) at (148, 93) on #manuals-menu a >> nth=0
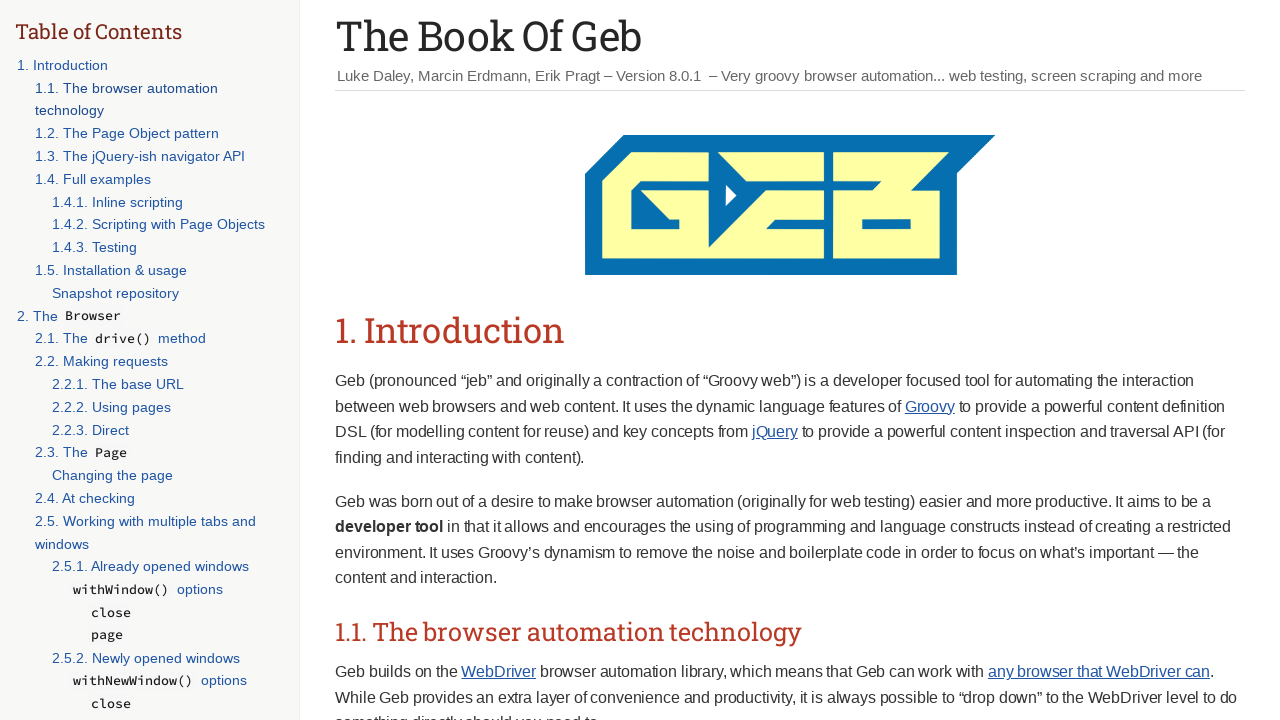

Successfully navigated to The Book Of Geb documentation
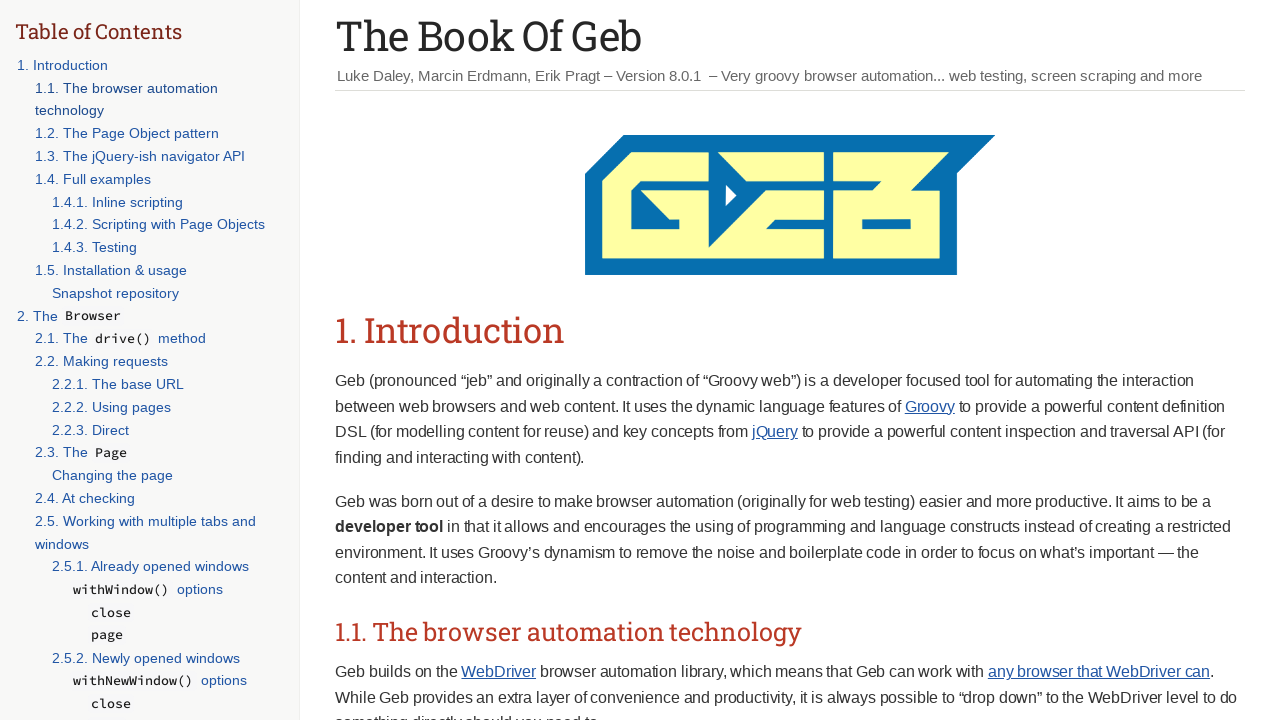

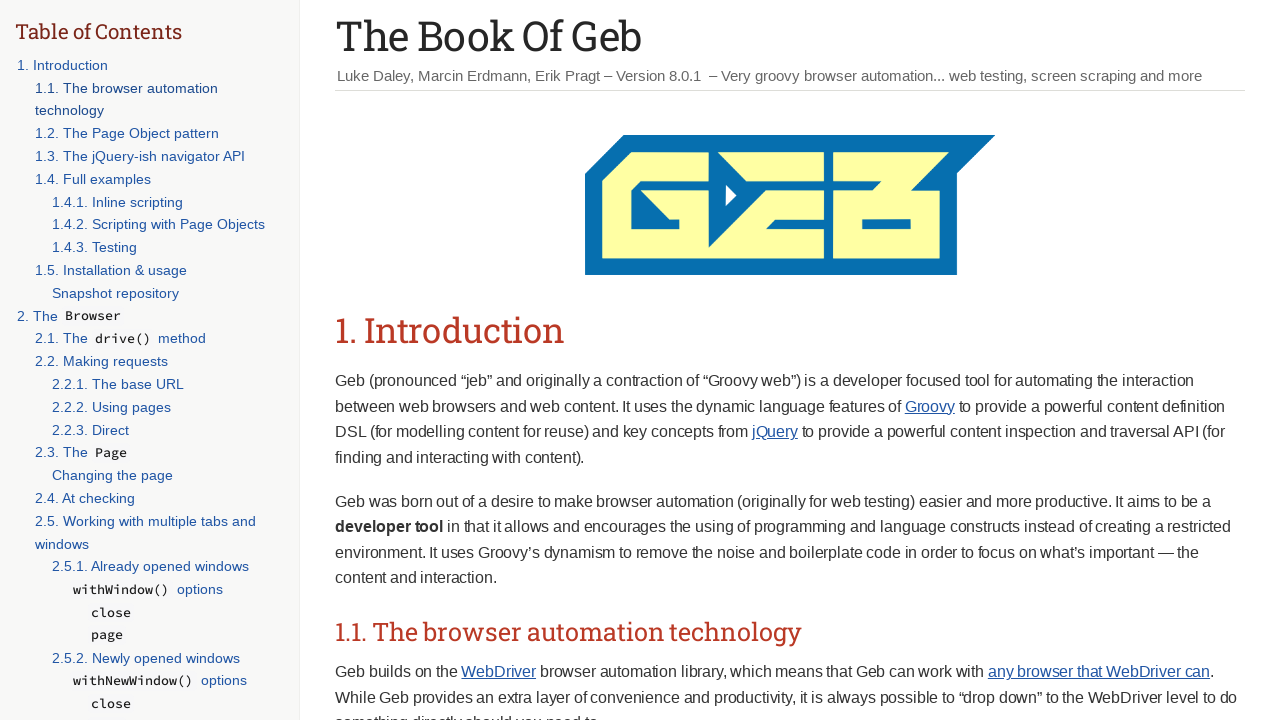